Navigates through nested menu items on Greenstech website by hovering over Courses menu, then RPA submenu, and finally clicking on Blue Prism Certification Training link

Starting URL: http://greenstech.in/selenium-course-content.html

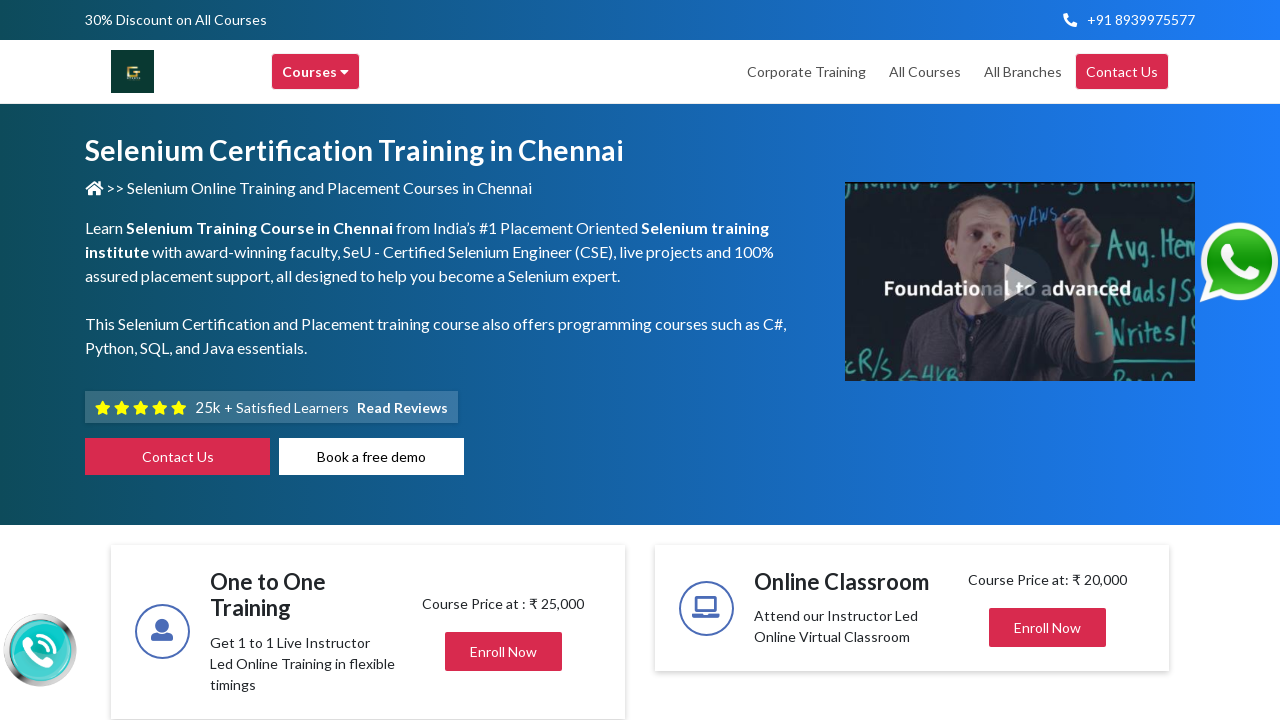

Hovered over Courses menu item at (316, 72) on xpath=//div[text()='Courses ']
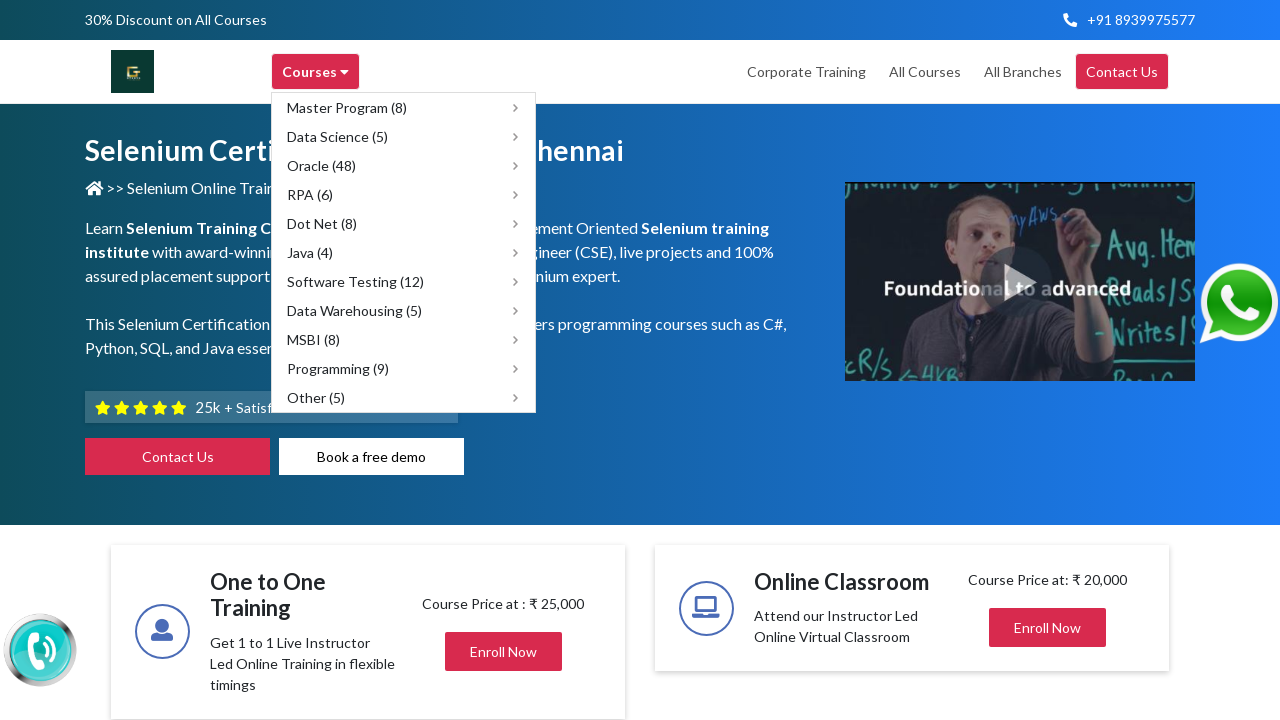

Hovered over RPA submenu item at (310, 194) on xpath=//span[text()='RPA (6)']
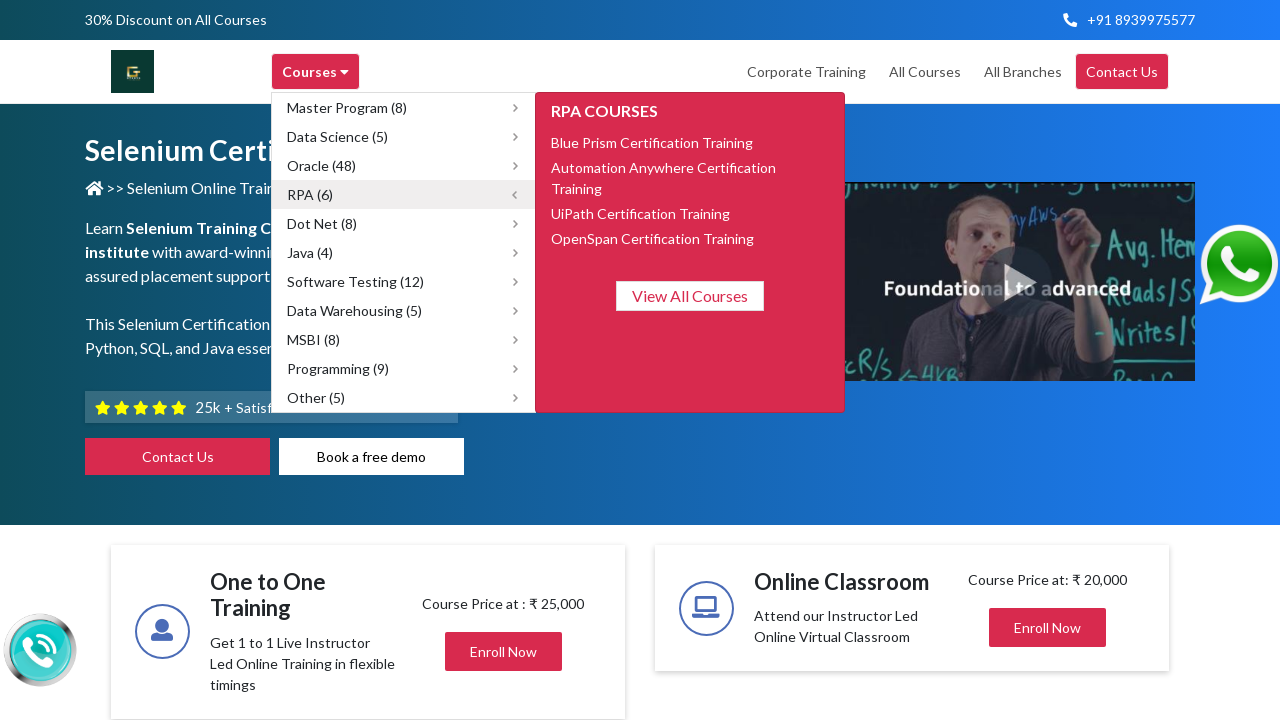

Clicked on Blue Prism Certification Training link at (652, 142) on xpath=//span[text()='Blue Prism Certification Training']
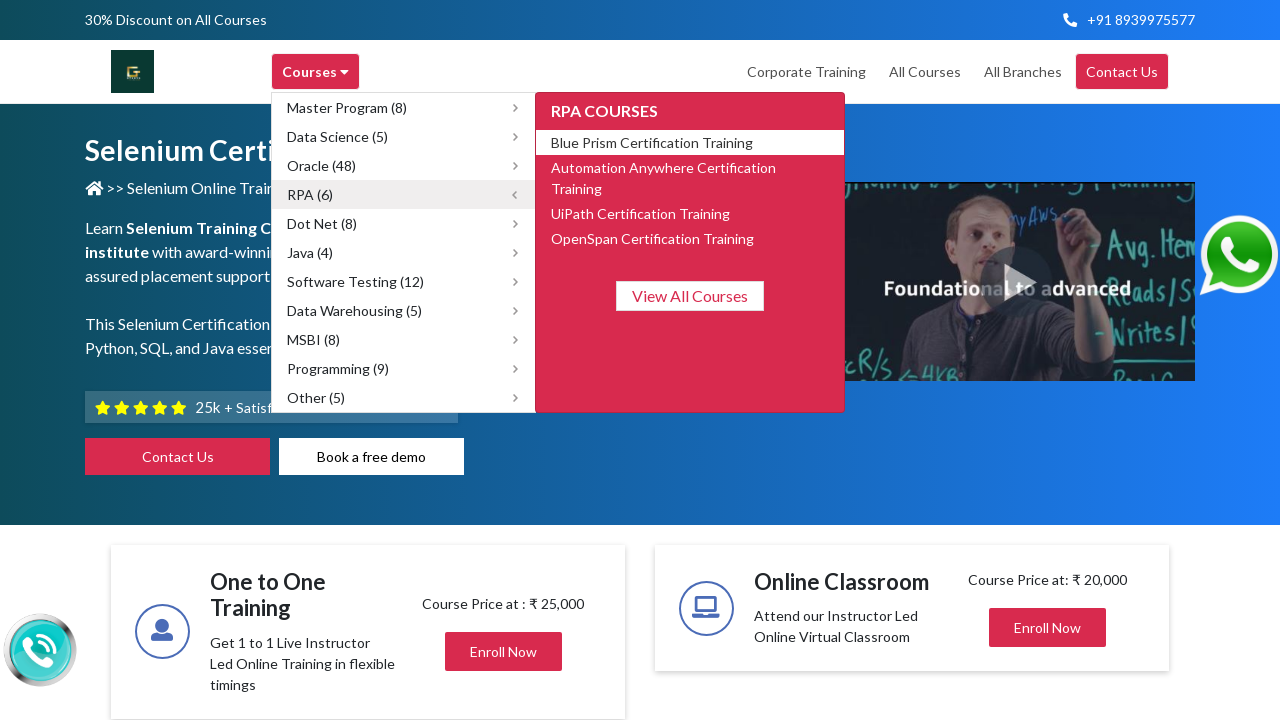

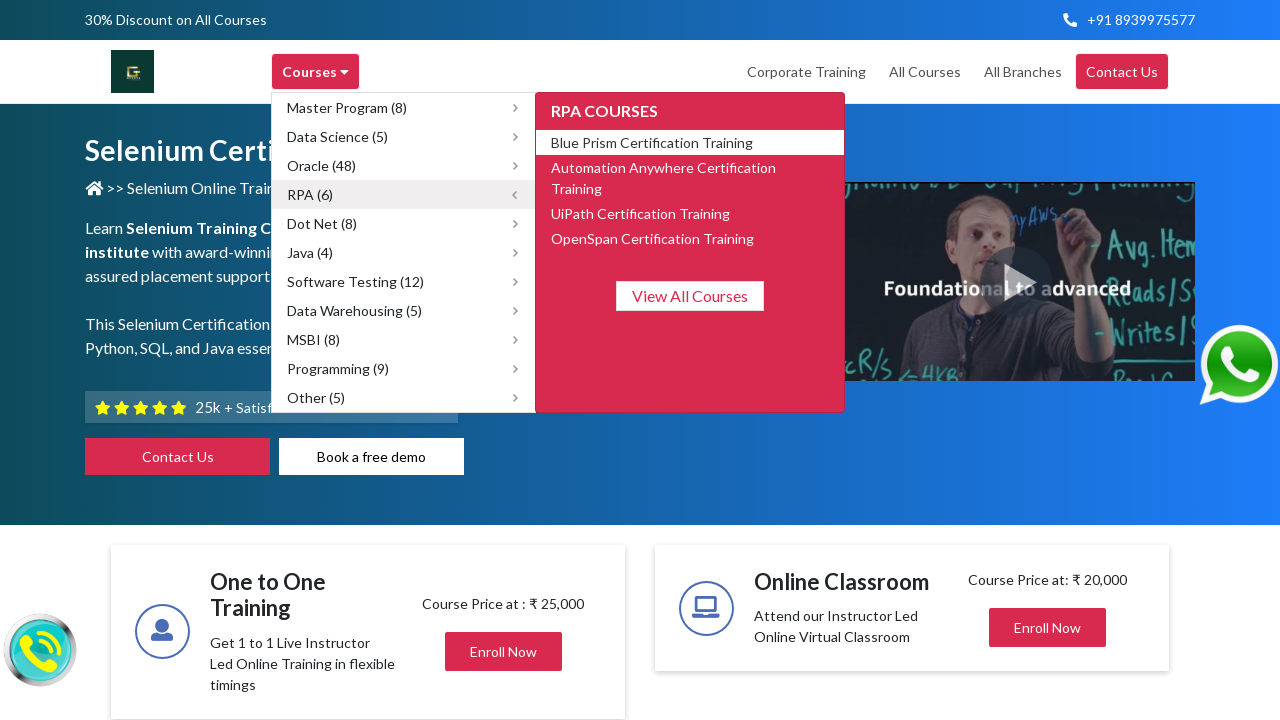